Tests the selectable list functionality on DemoQA by clicking on various list items to select and deselect them, verifying the interactive selection behavior.

Starting URL: https://demoqa.com/interaction

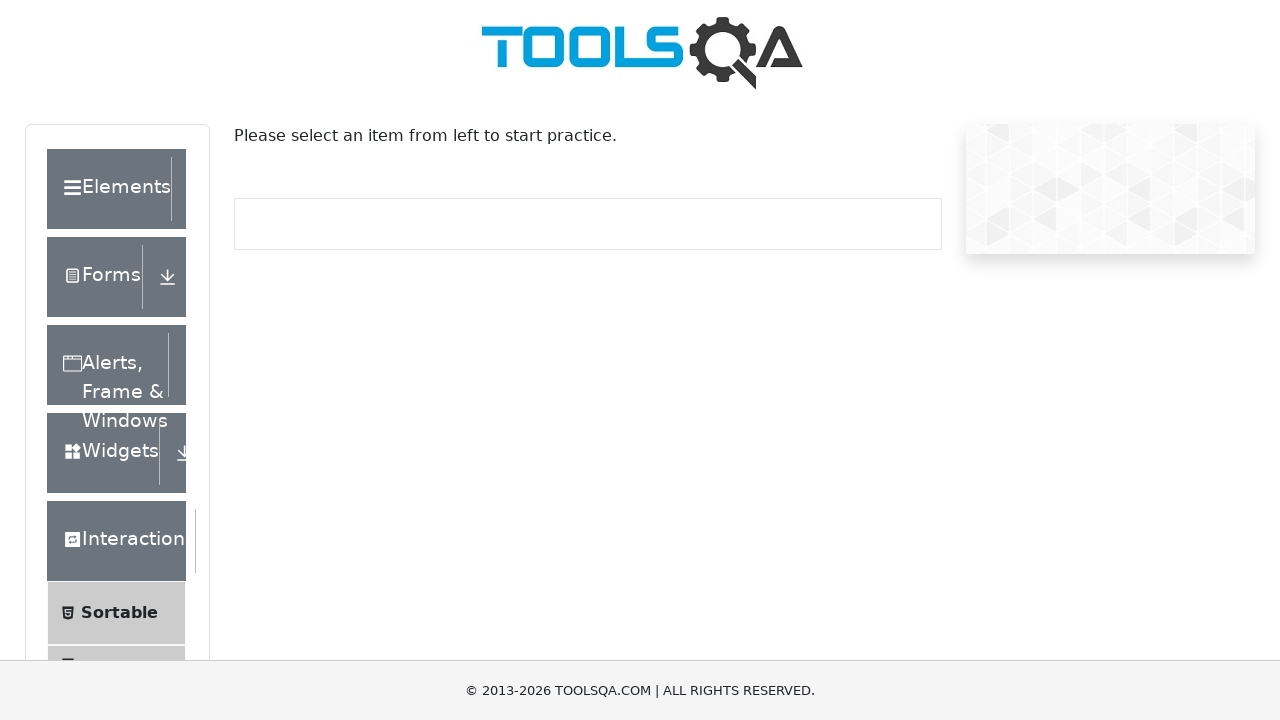

Scrolled down 700px to view Selectable option
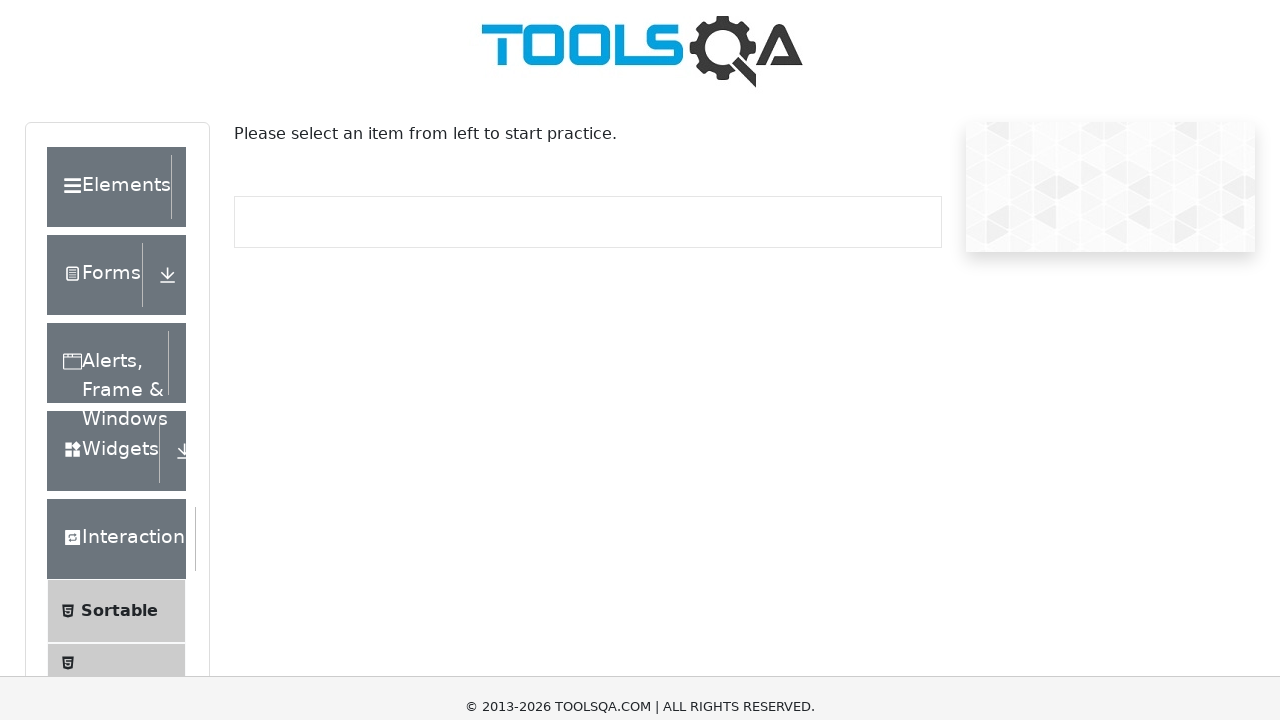

Clicked on Selectable menu item at (112, 295) on xpath=//span[text()='Selectable']
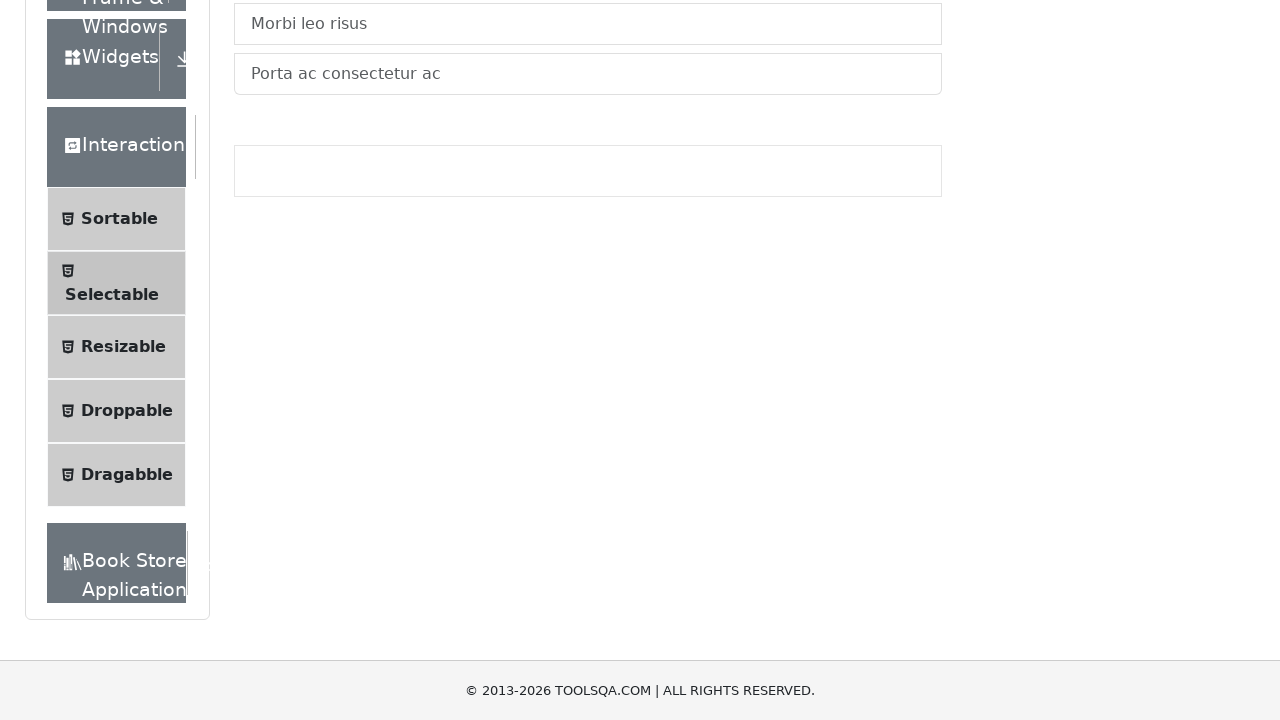

Scrolled down additional 200px
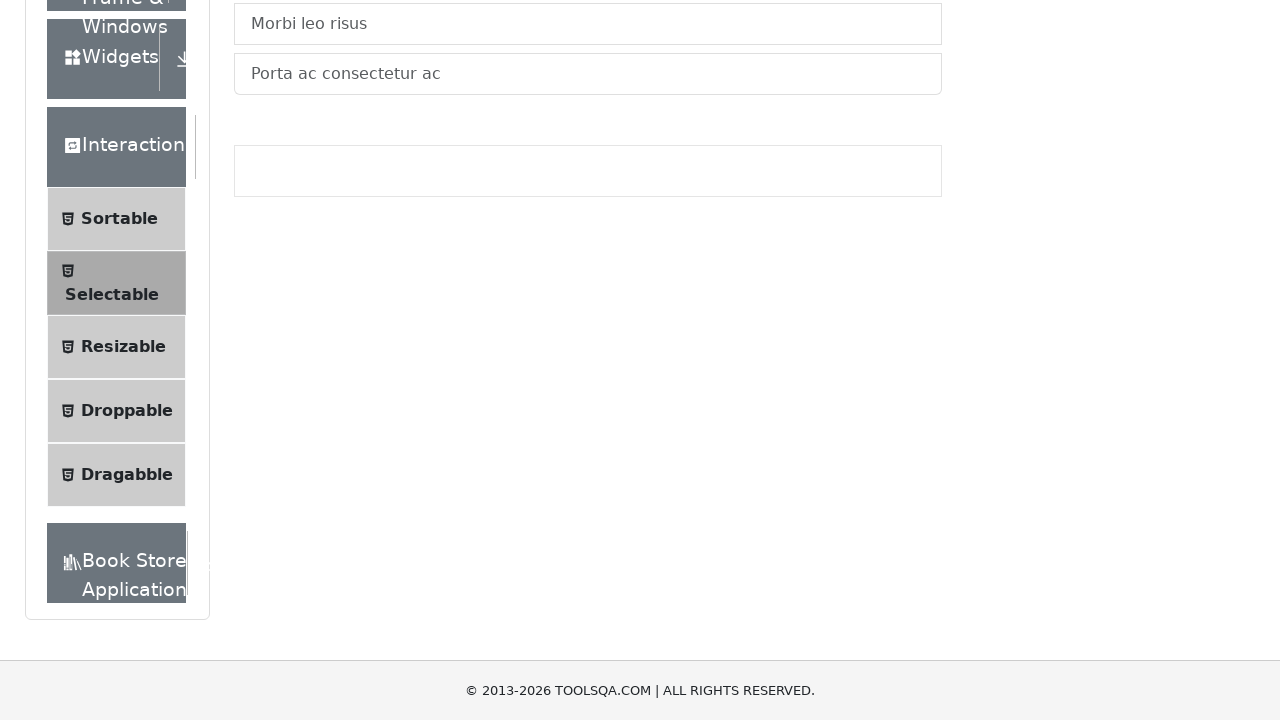

Selected list item 'Cras justo odio' at (588, 318) on xpath=//li[text()='Cras justo odio']
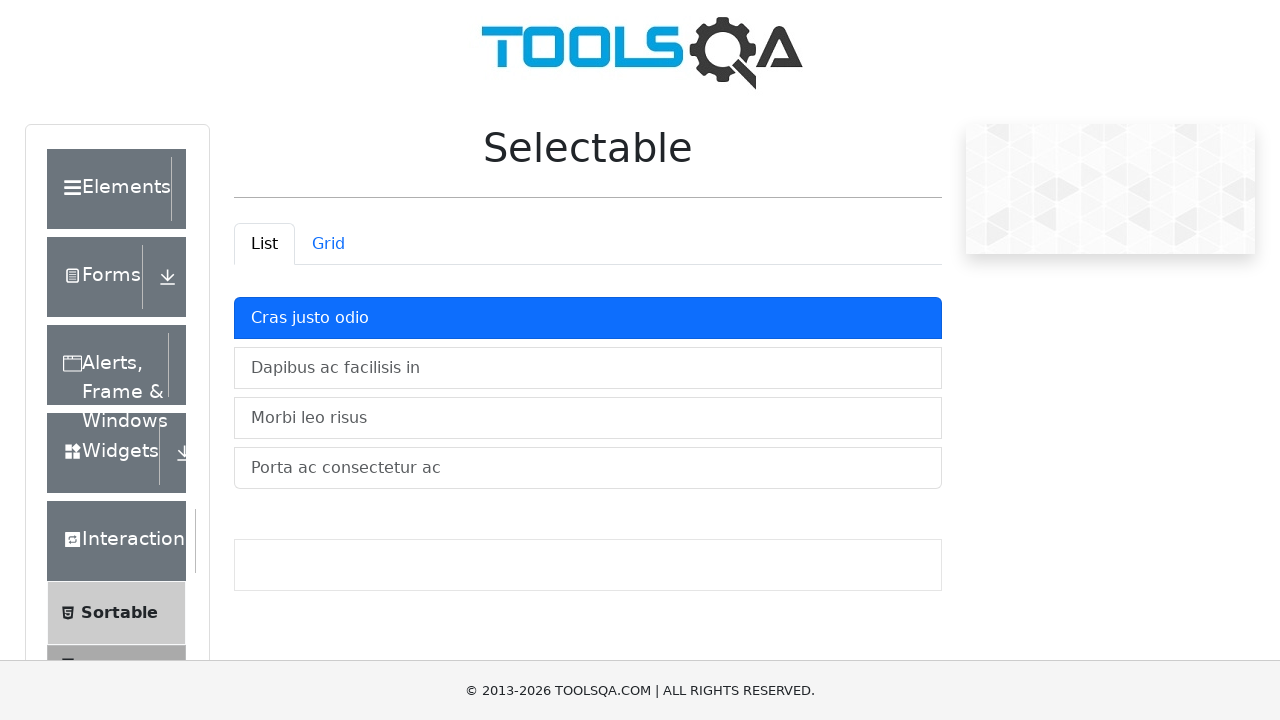

Waited 500ms for UI update
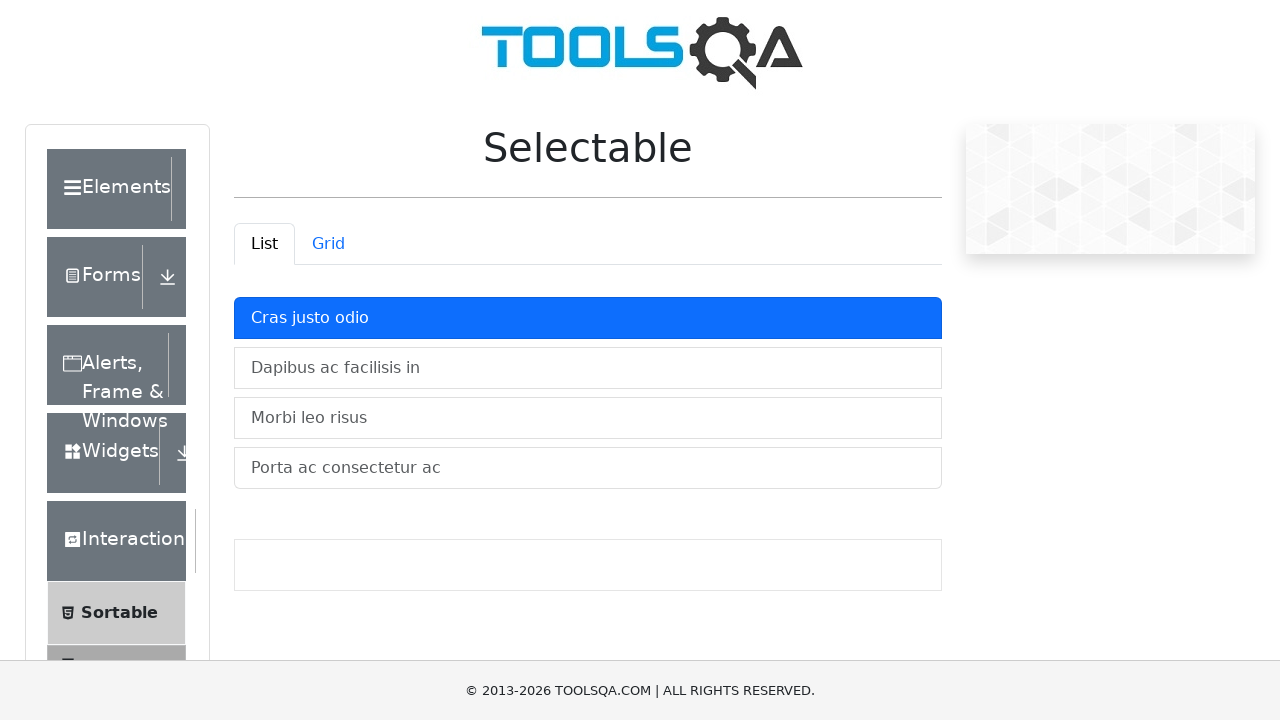

Selected list item 'Dapibus ac facilisis in' at (588, 368) on xpath=//li[text()='Dapibus ac facilisis in']
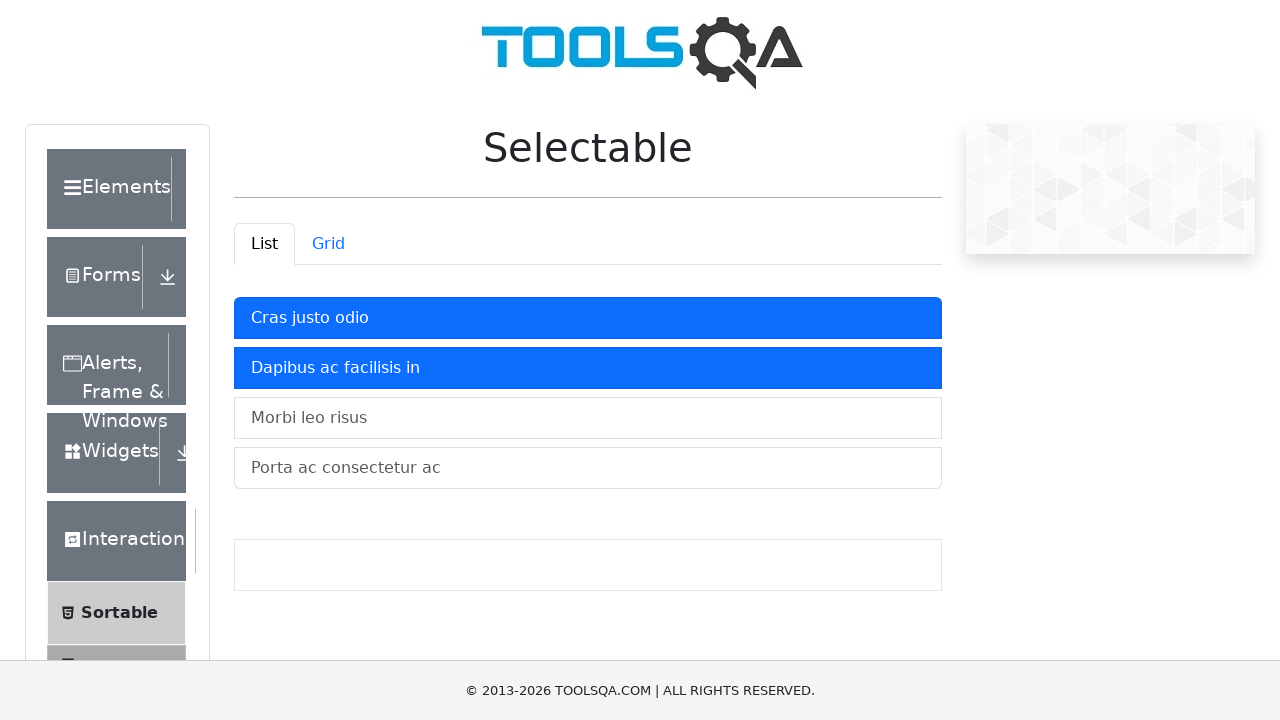

Waited 500ms for UI update
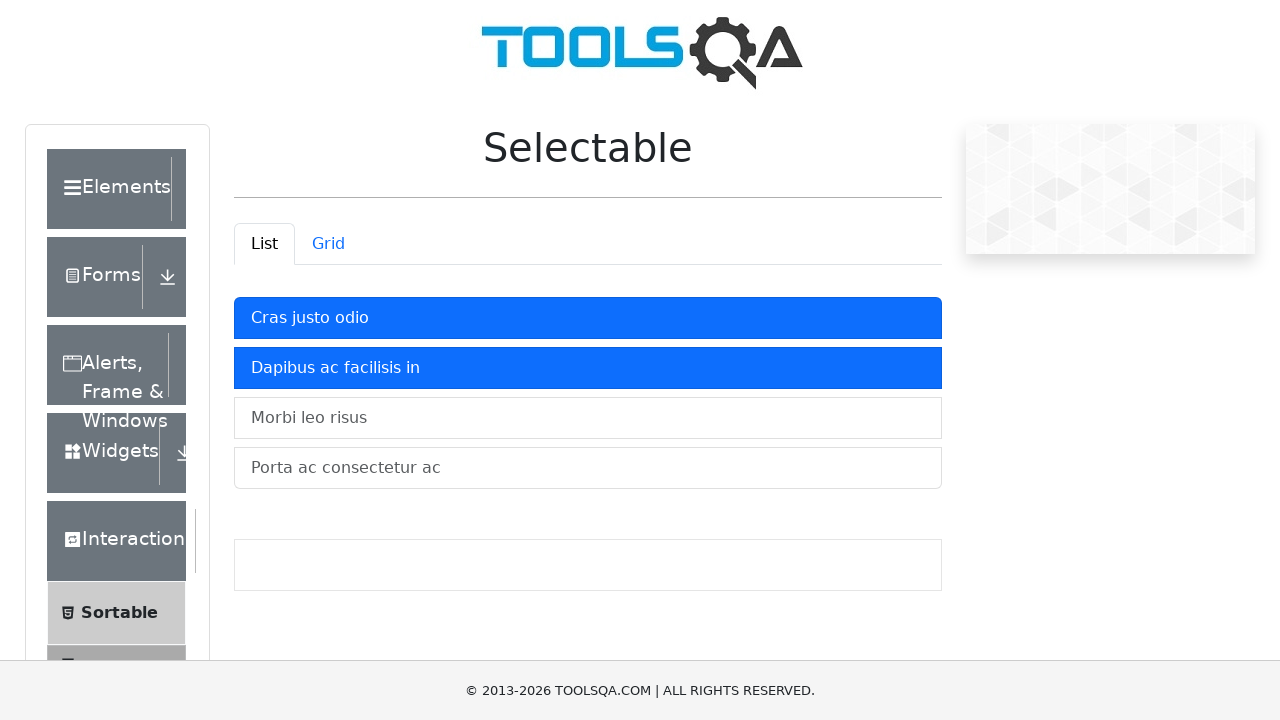

Selected list item 'Porta ac consectetur ac' at (588, 468) on xpath=//li[text()='Porta ac consectetur ac']
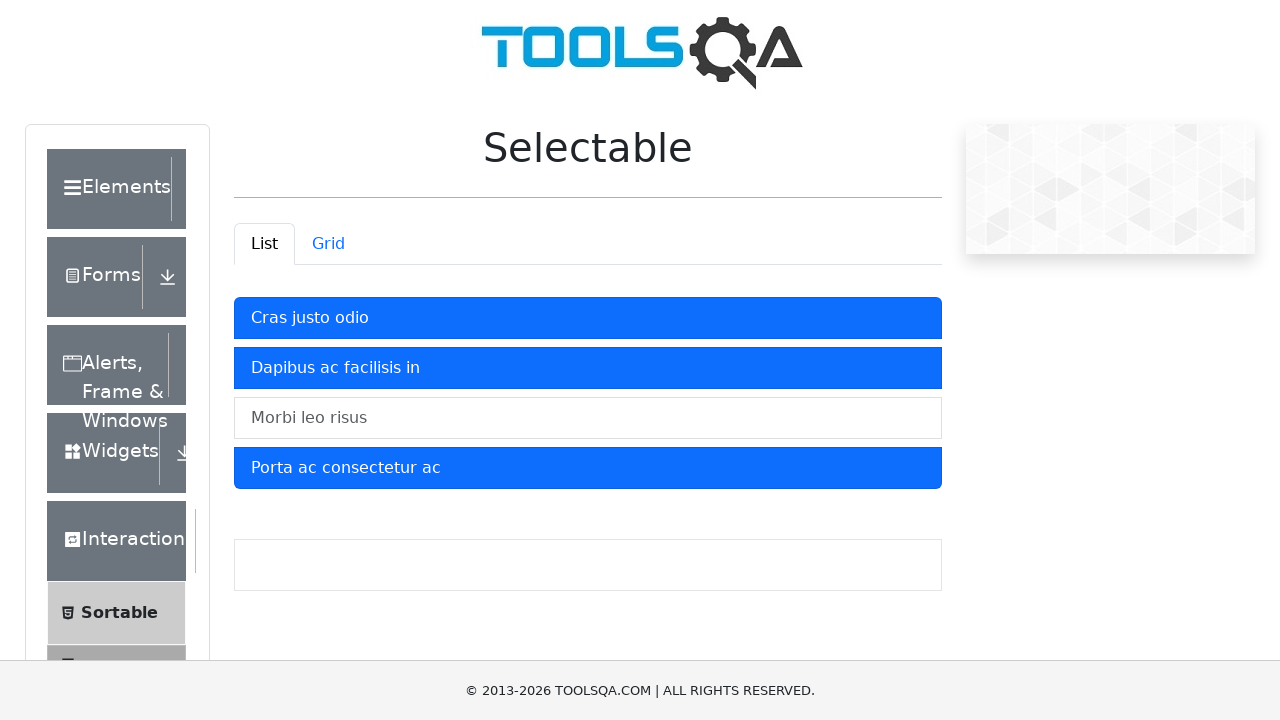

Waited 500ms for UI update
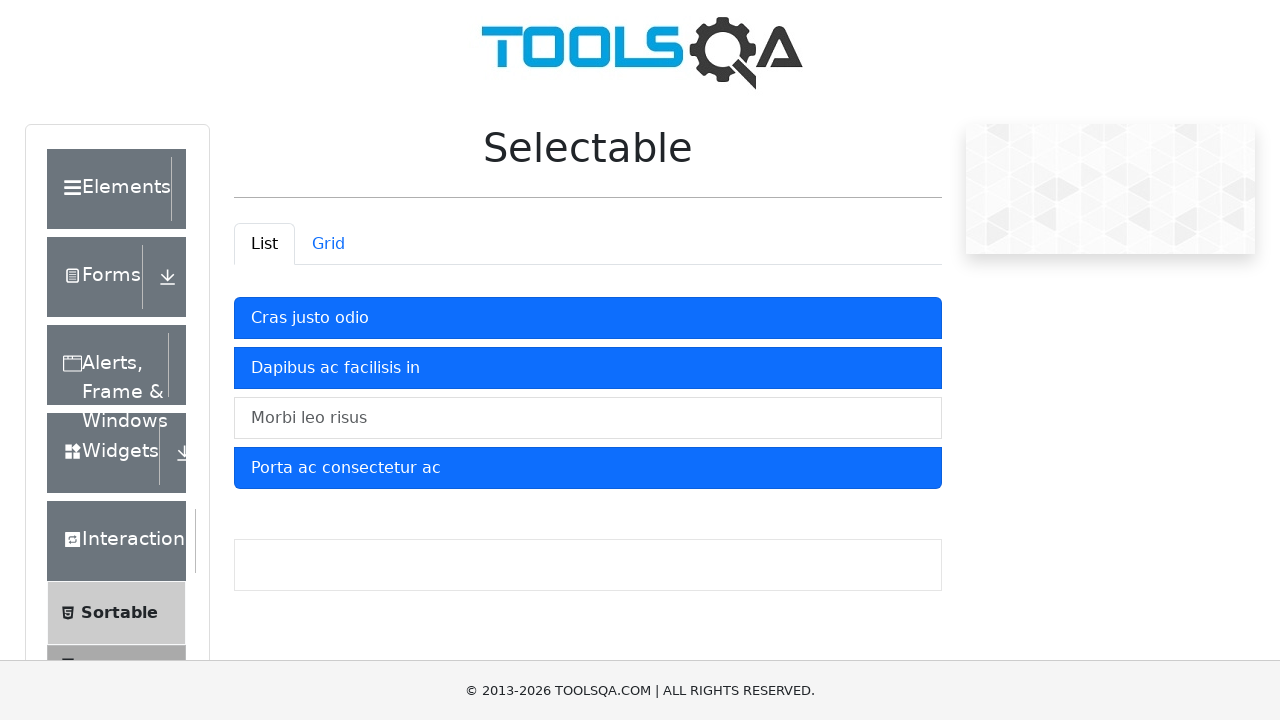

Deselected list item 'Dapibus ac facilisis in' at (588, 368) on xpath=//li[text()='Dapibus ac facilisis in']
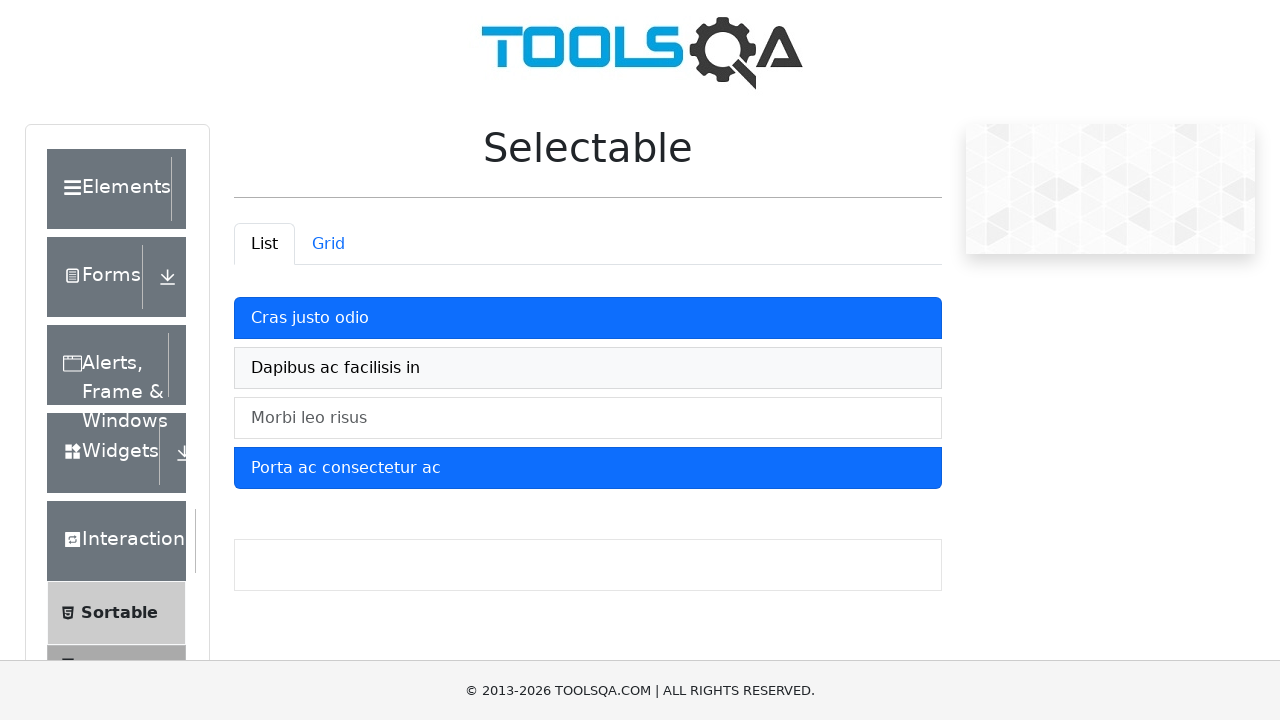

Waited 500ms for UI update
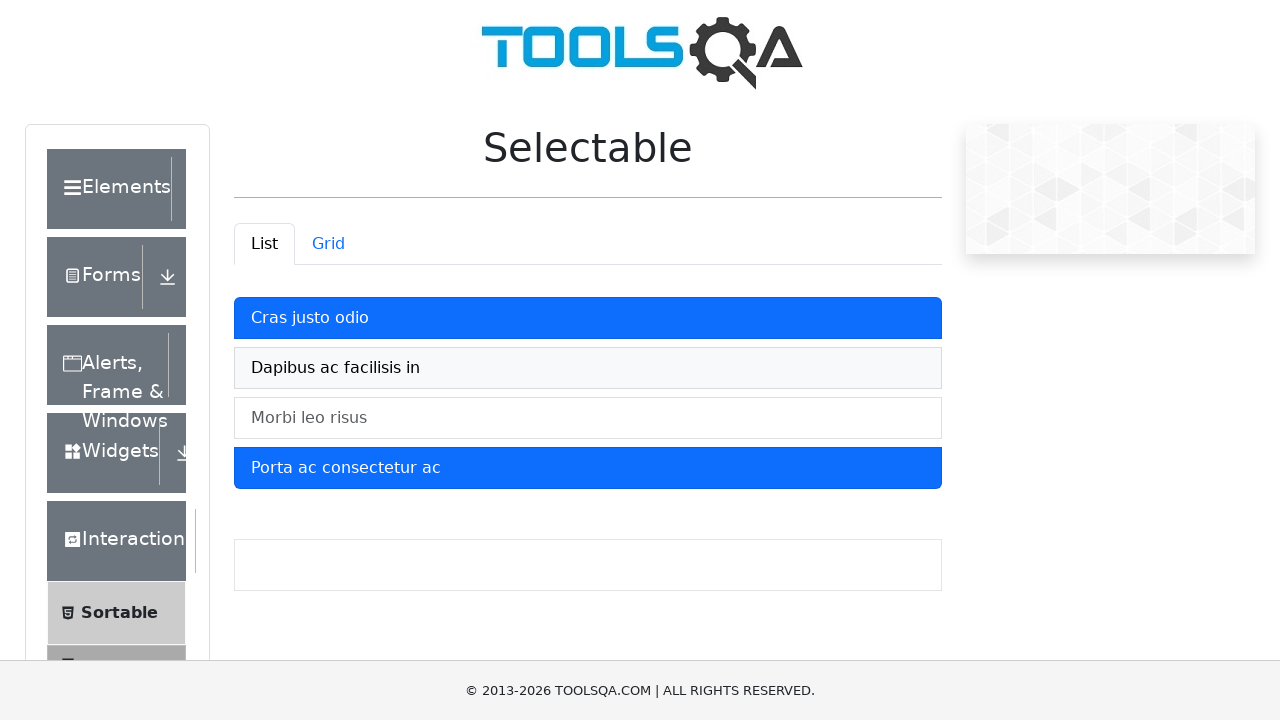

Deselected list item 'Cras justo odio' at (588, 318) on xpath=//li[text()='Cras justo odio']
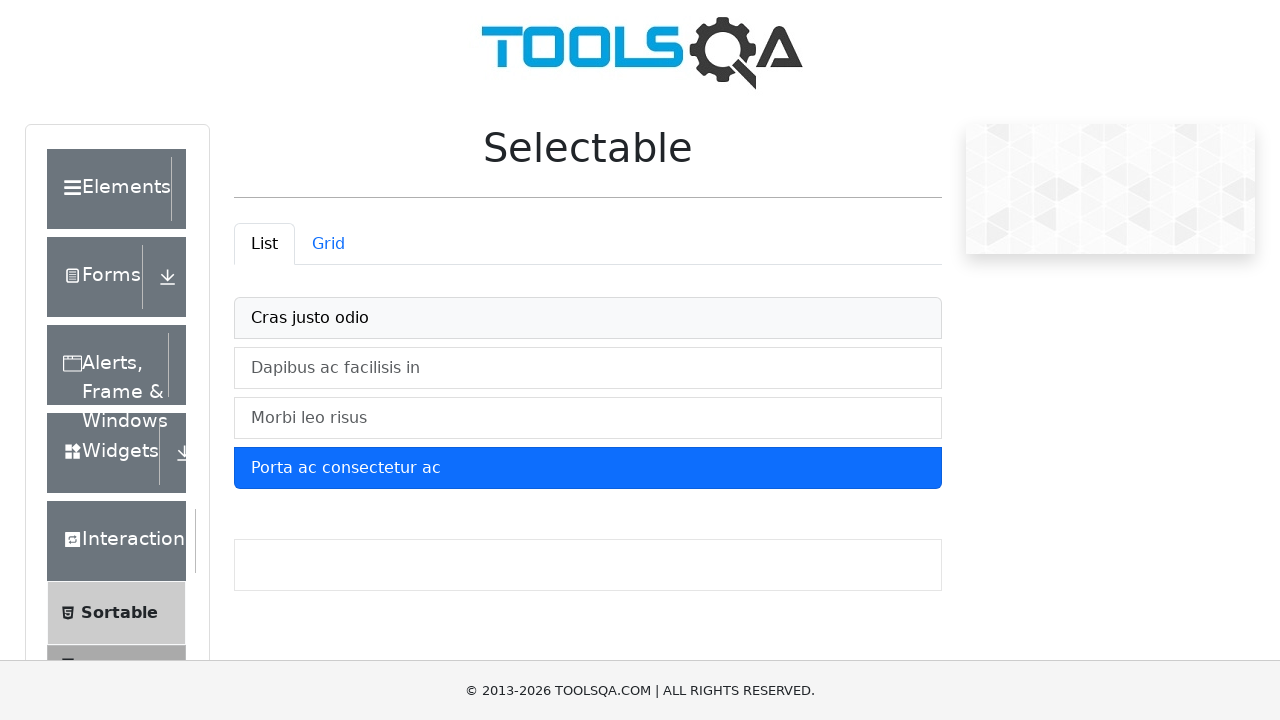

Waited 500ms for UI update
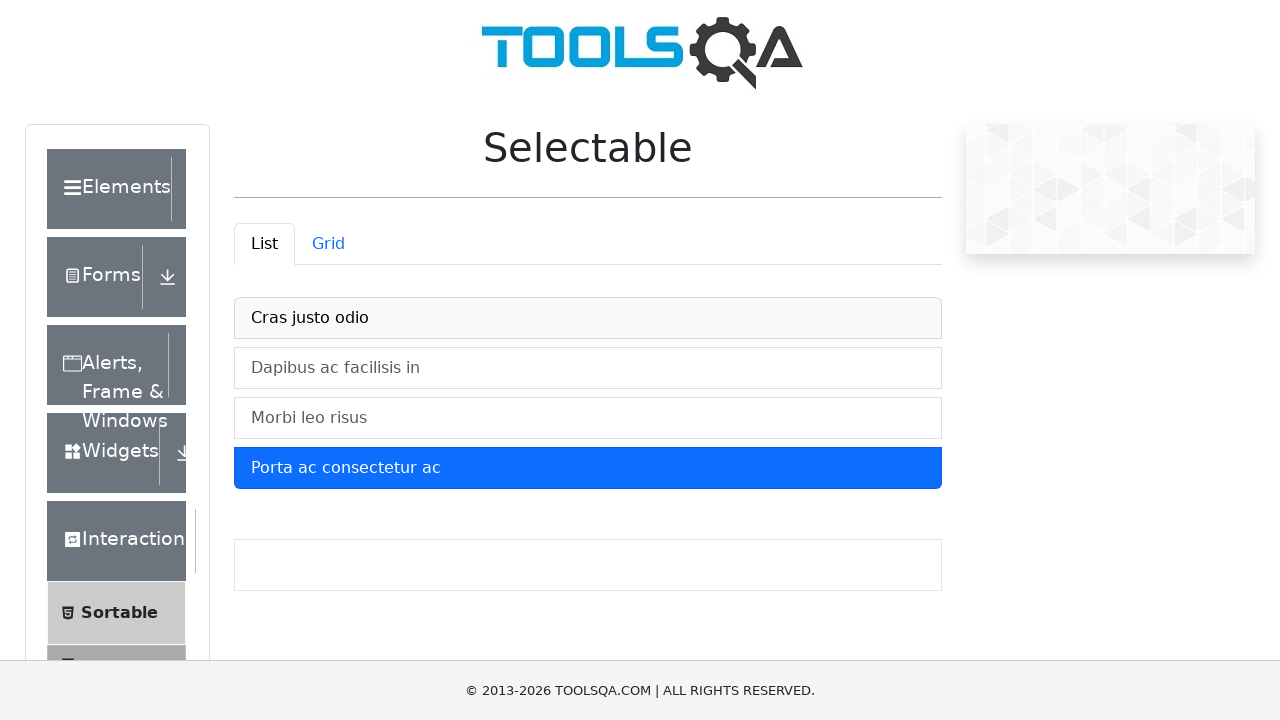

Deselected list item 'Porta ac consectetur ac' at (588, 468) on xpath=//li[text()='Porta ac consectetur ac']
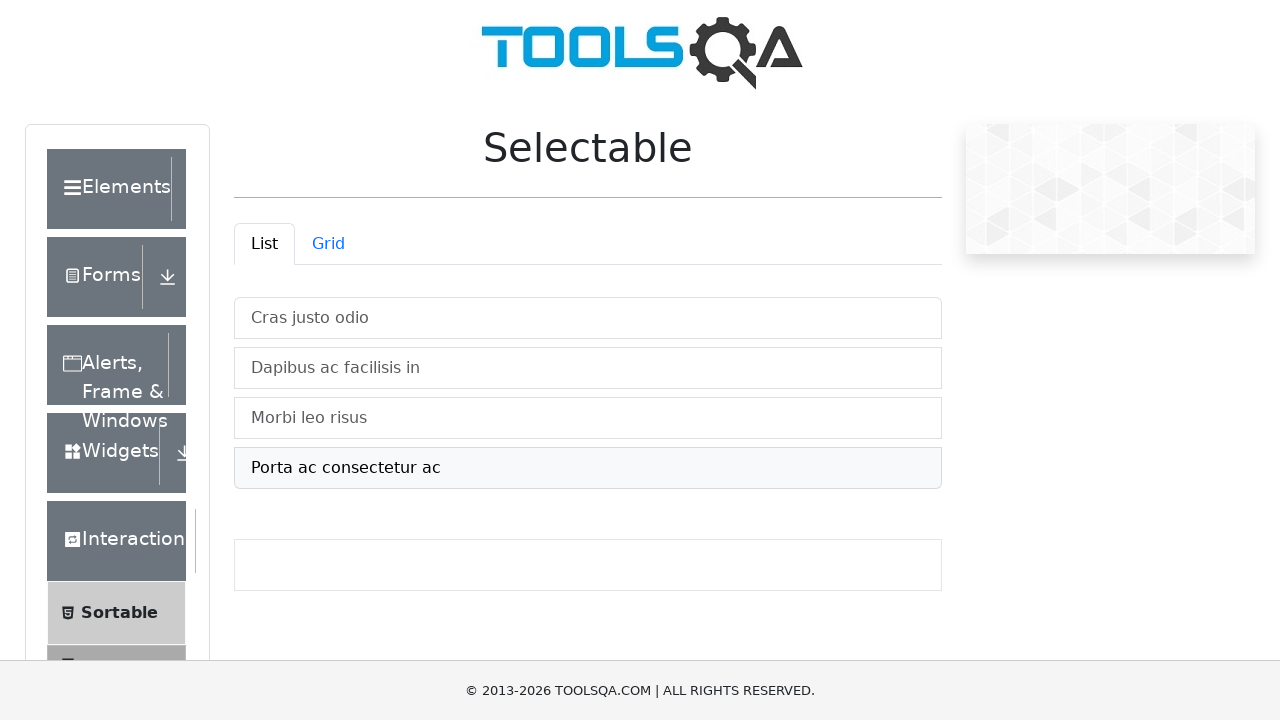

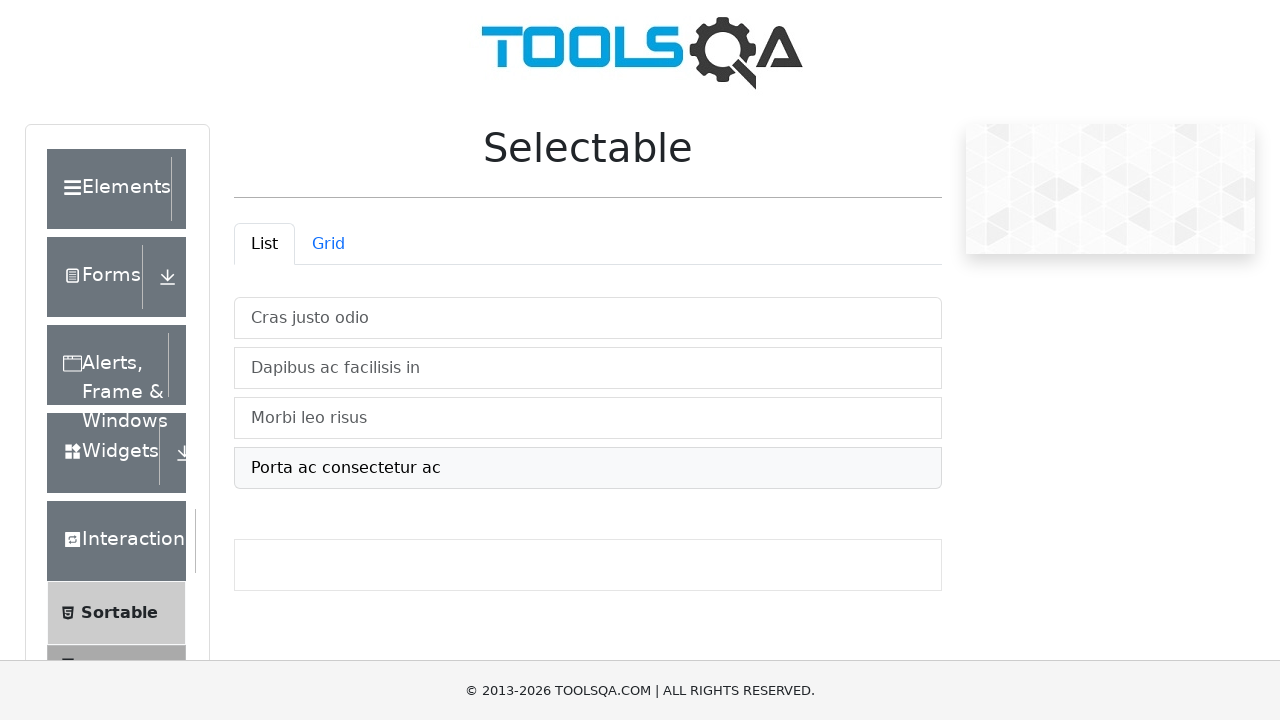